Tests the get_attribute functionality by verifying radio button selection states and checking if a submit button becomes disabled after a timeout period on a math quiz page.

Starting URL: http://suninjuly.github.io/math.html

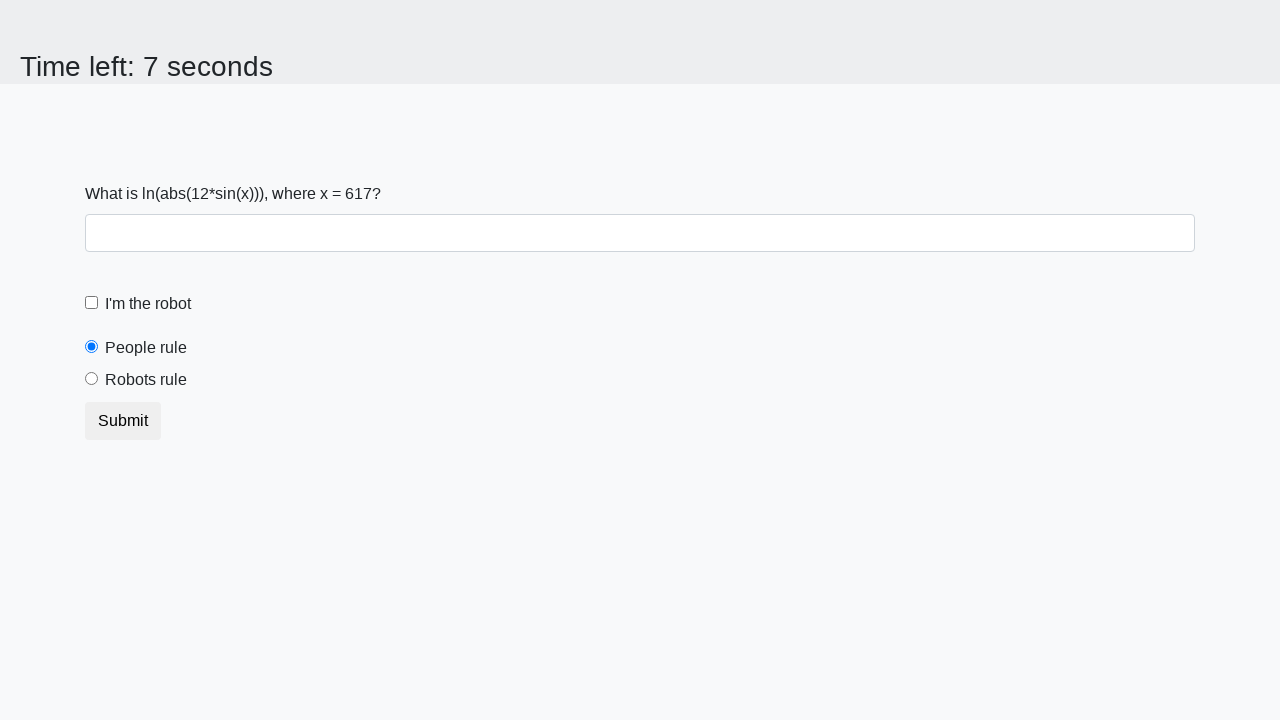

Located the 'people' radio button element
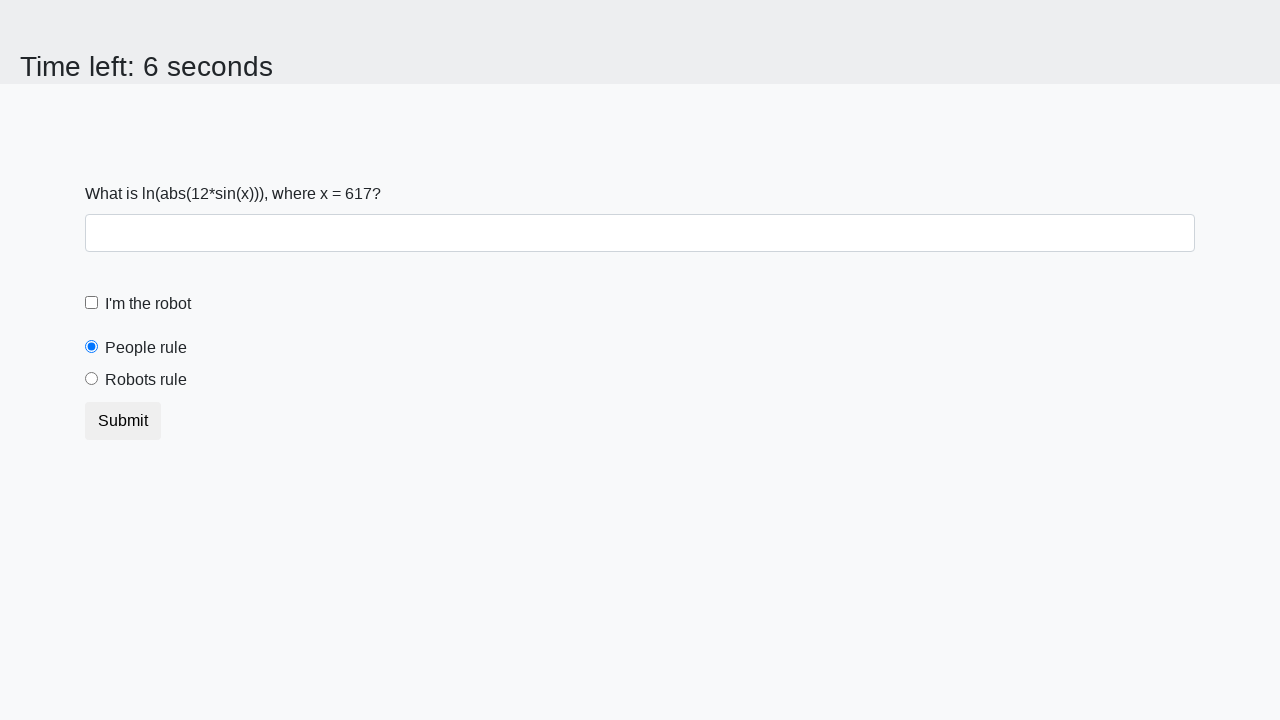

Retrieved 'checked' attribute from people radio button
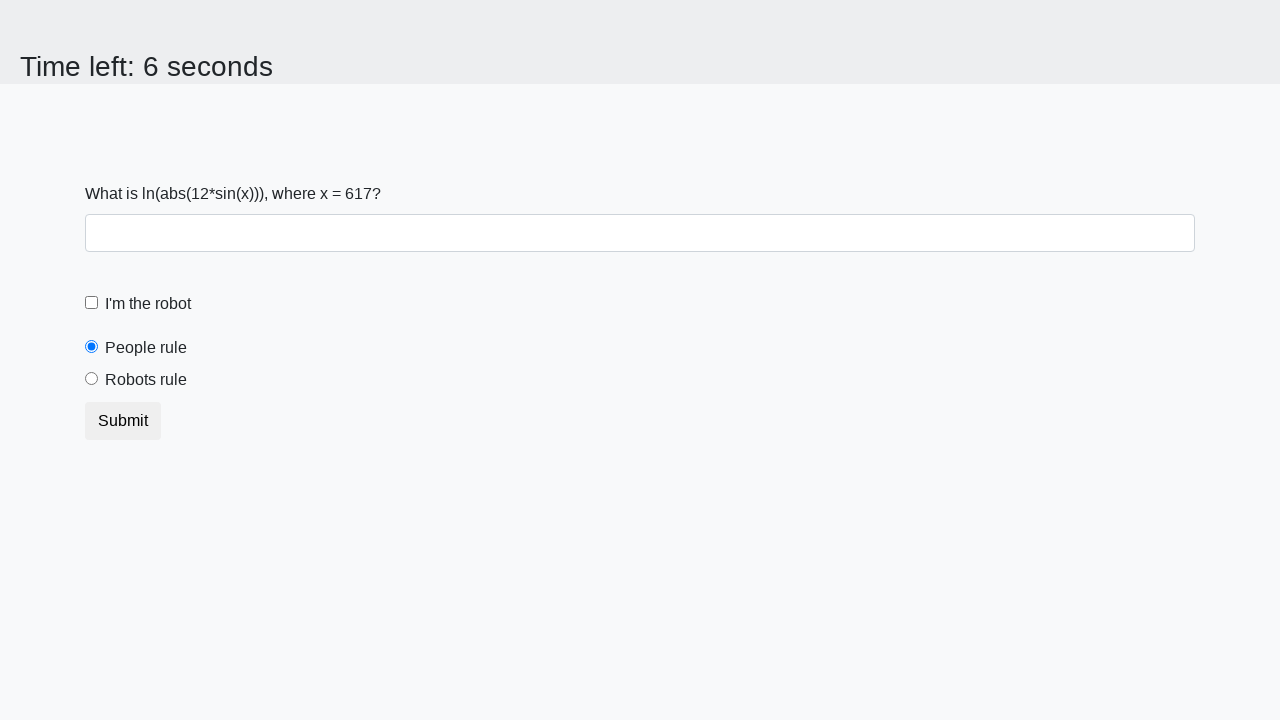

Verified people radio button is checked by default
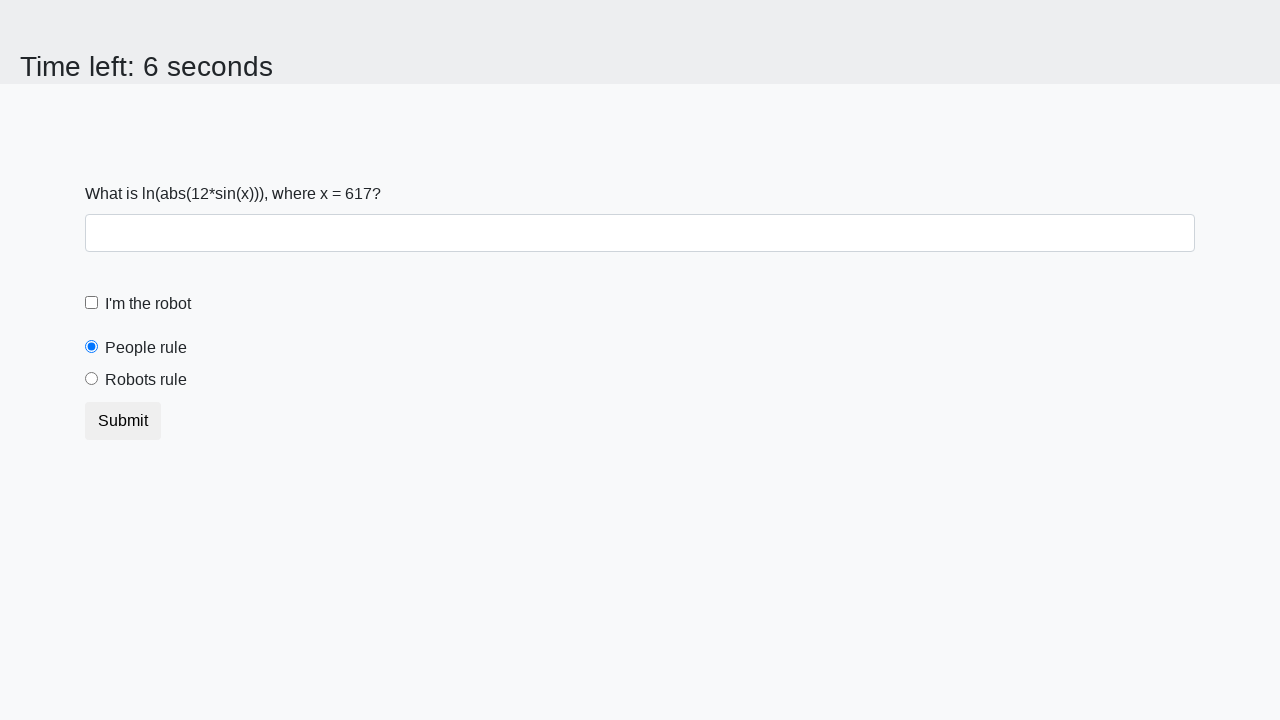

Retrieved 'name' attribute from people radio button
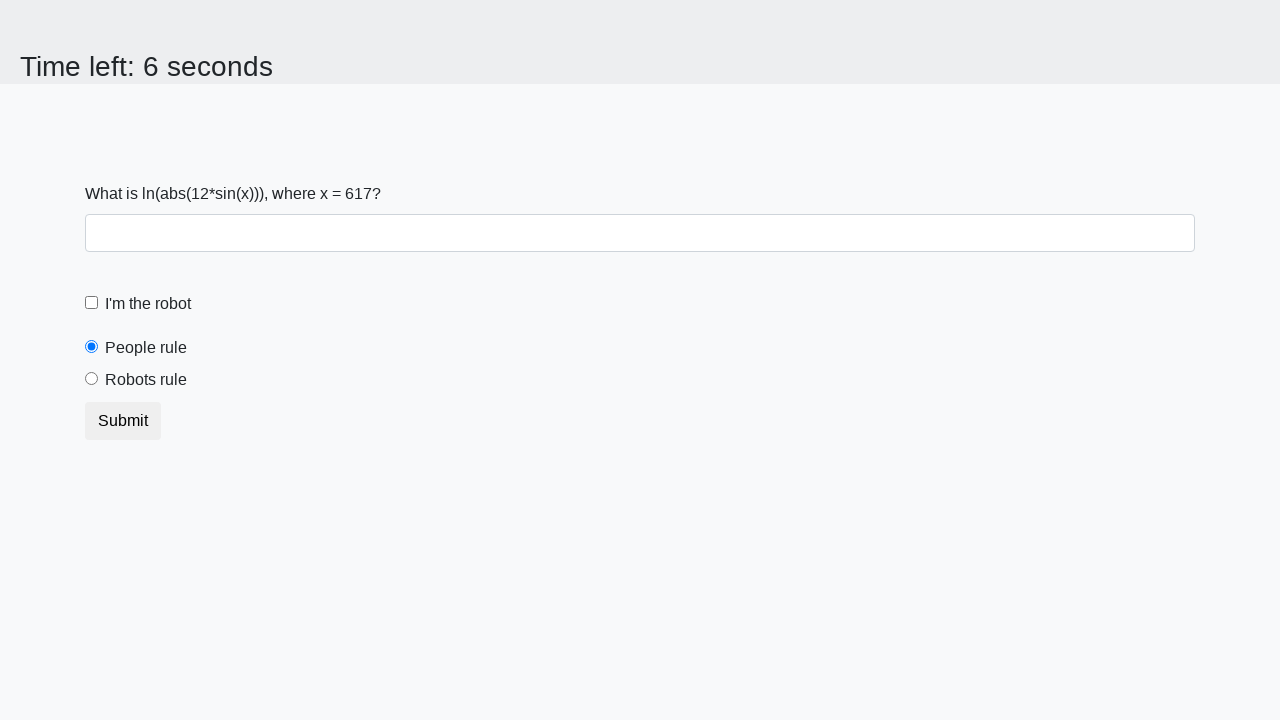

Retrieved 'checked' attribute again from people radio button
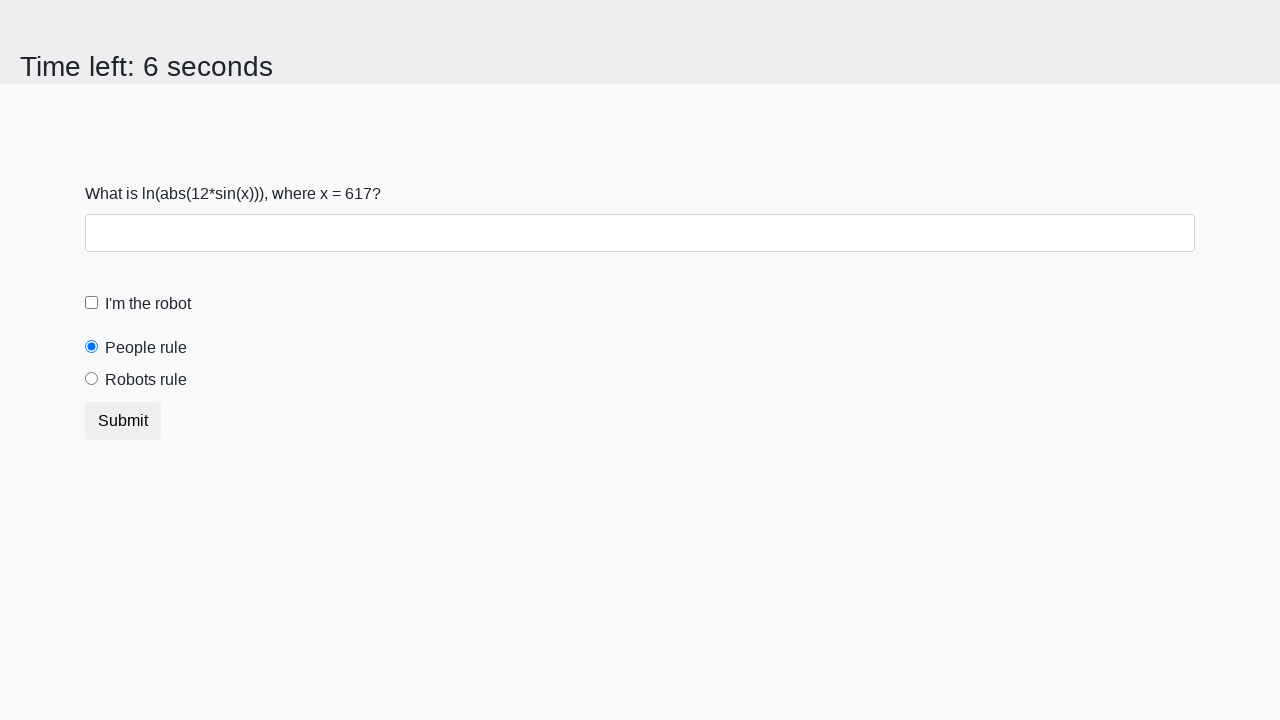

Retrieved 'href' attribute from people radio button (should be None)
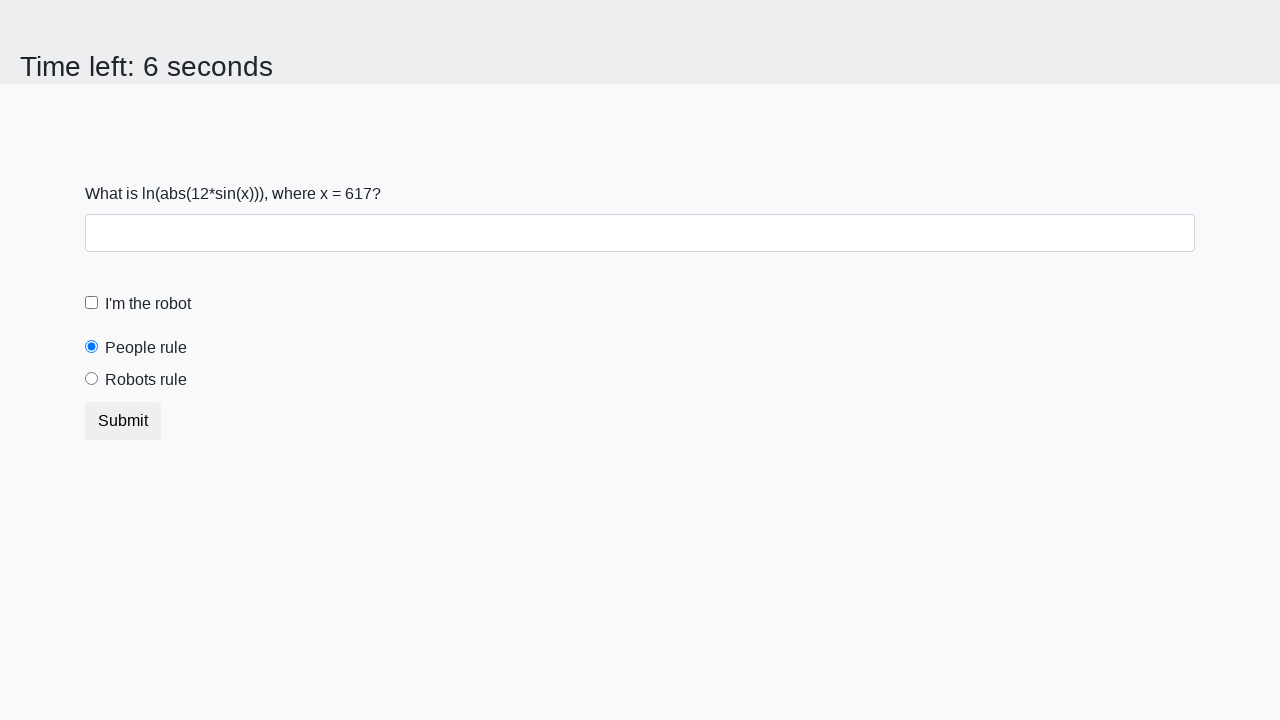

Located the 'robots' radio button element
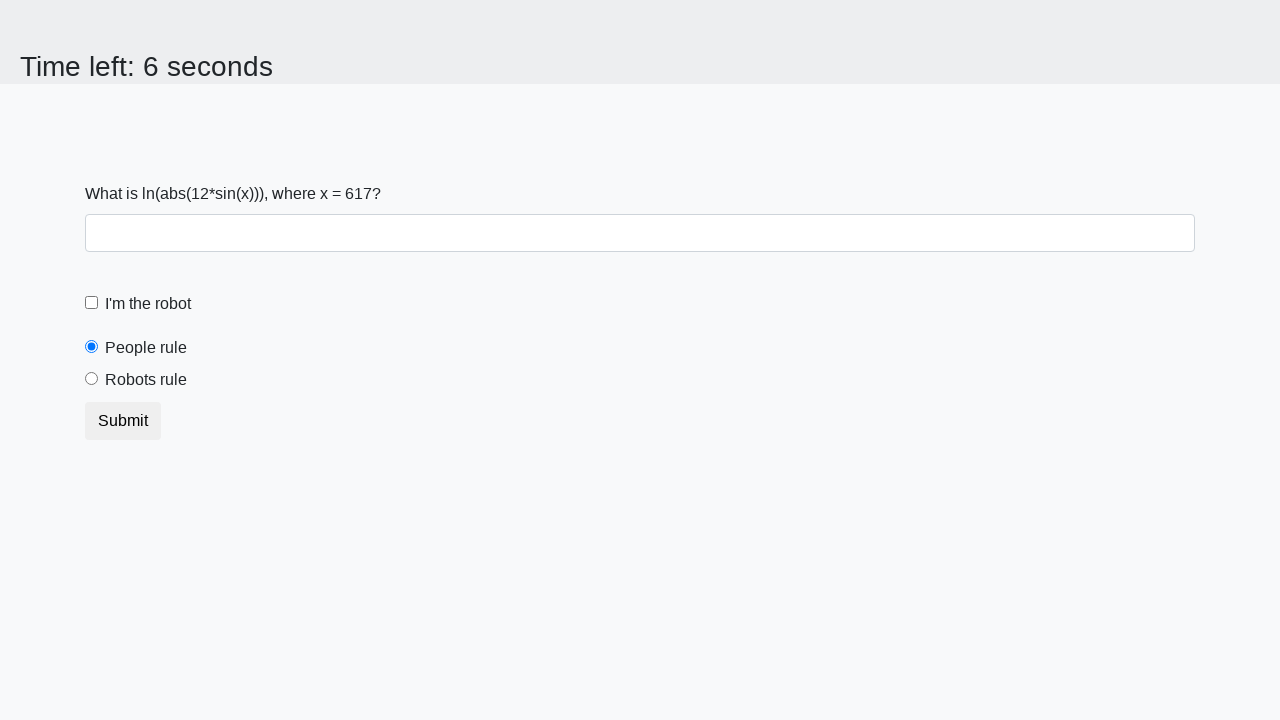

Retrieved 'checked' attribute from robots radio button
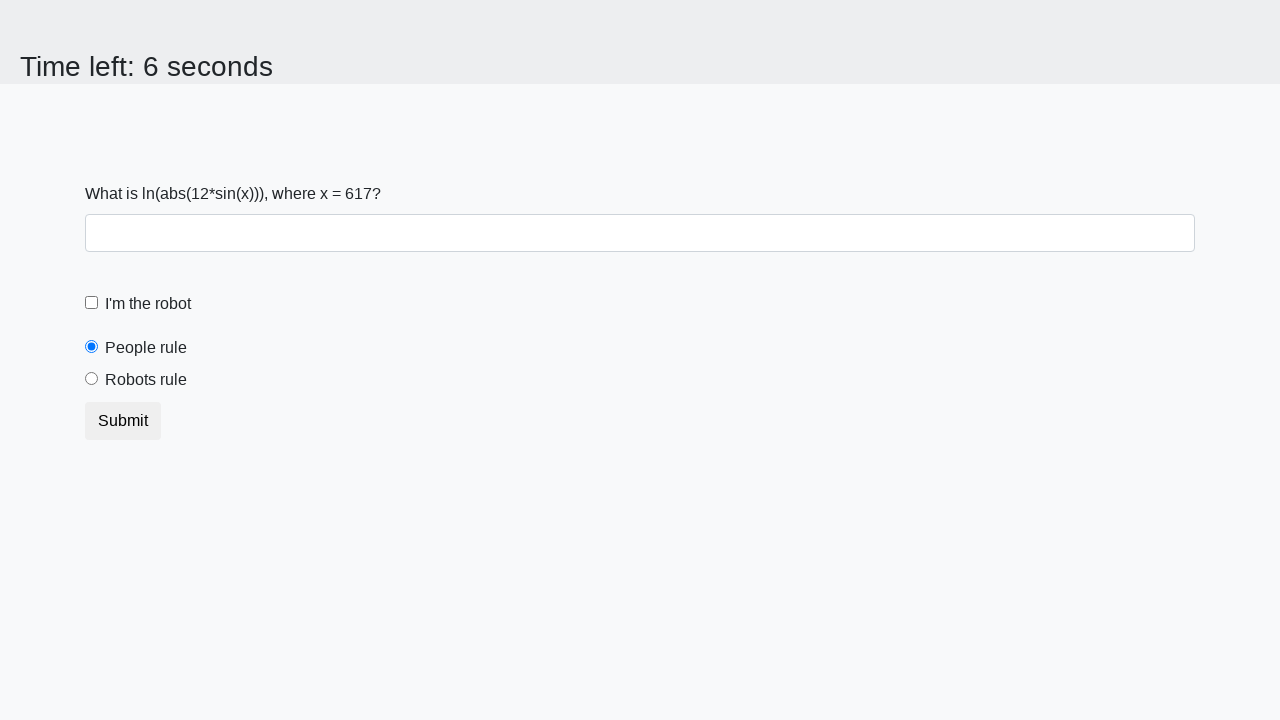

Verified robots radio button is NOT checked by default
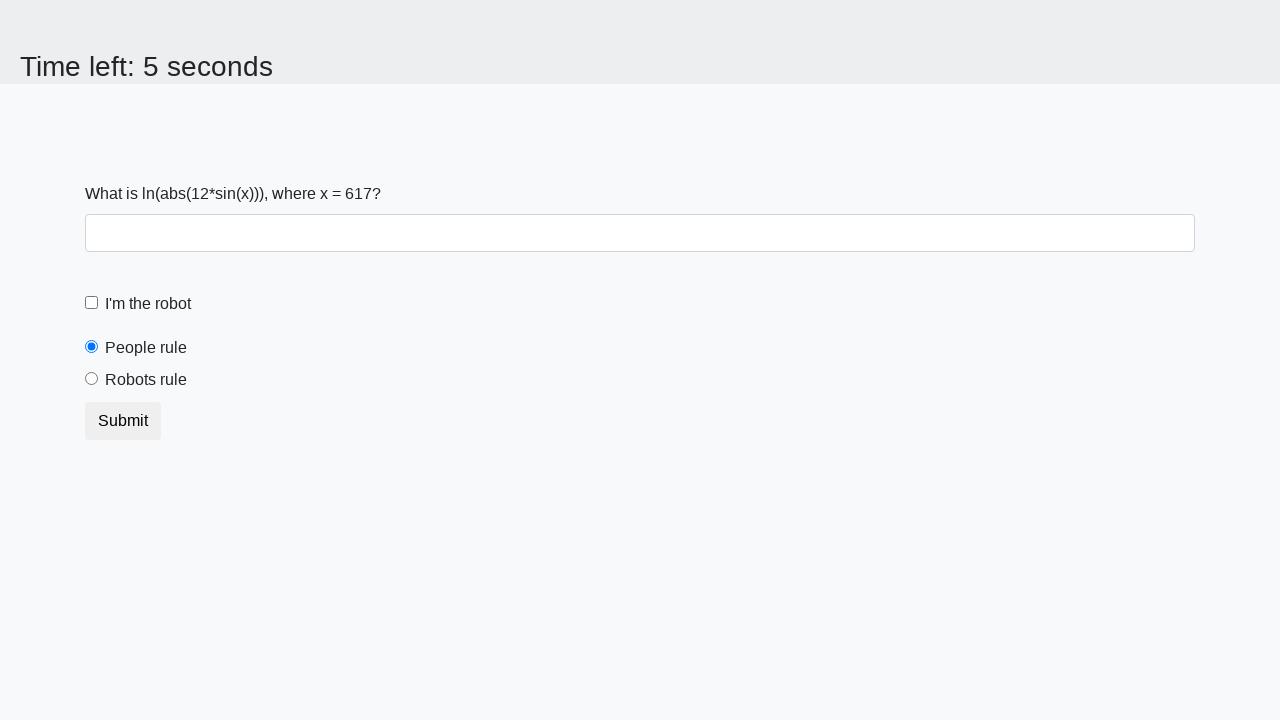

Located the Submit button element
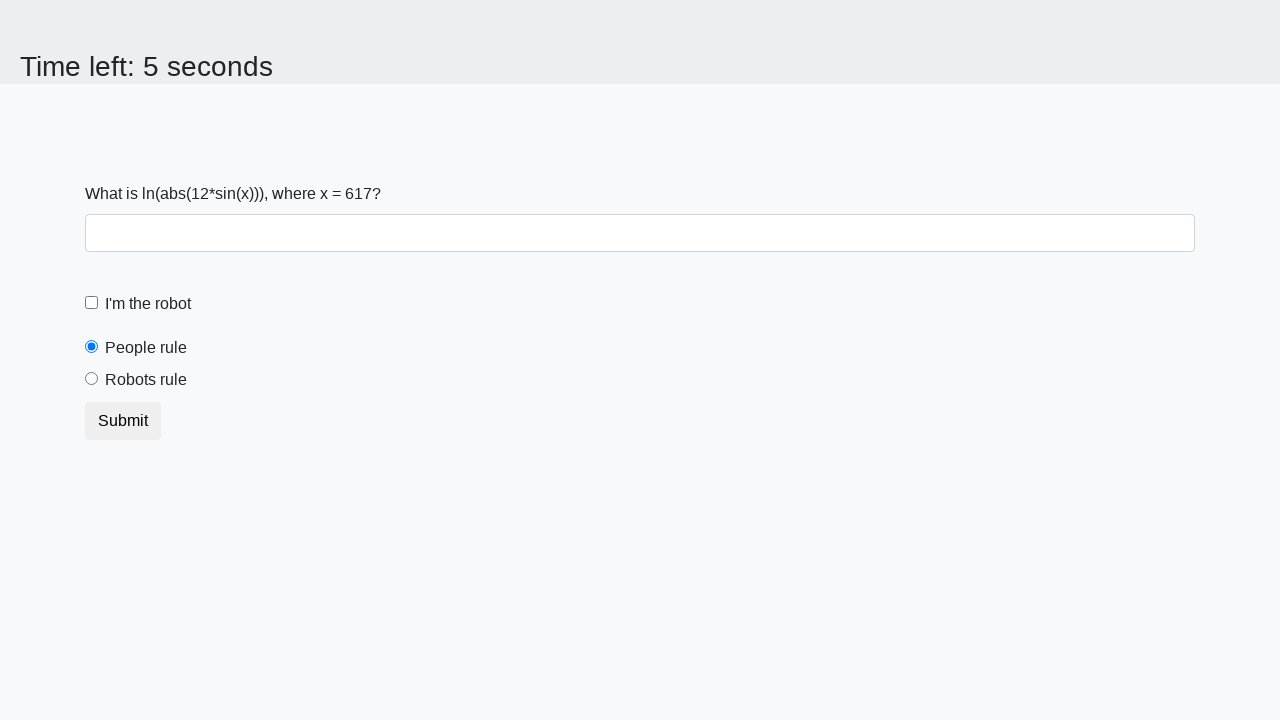

Retrieved 'disabled' attribute from Submit button
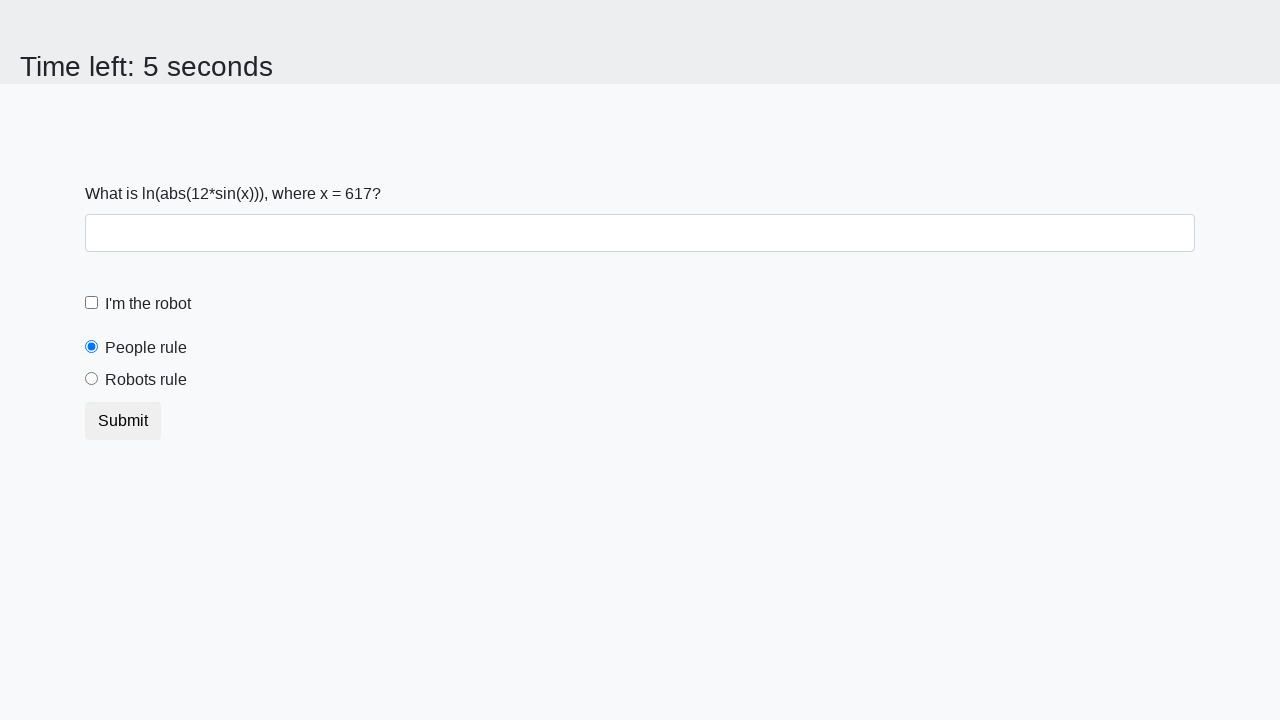

Verified Submit button is NOT disabled initially
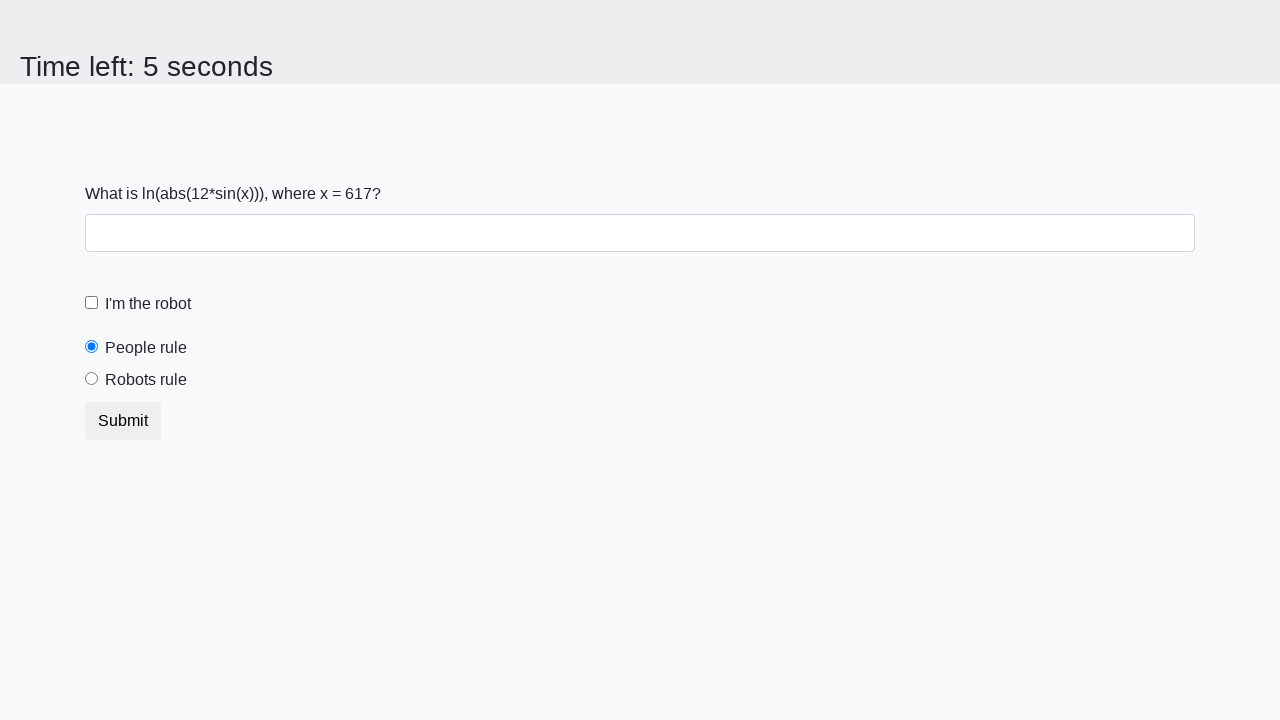

Waited 10 seconds for timeout period
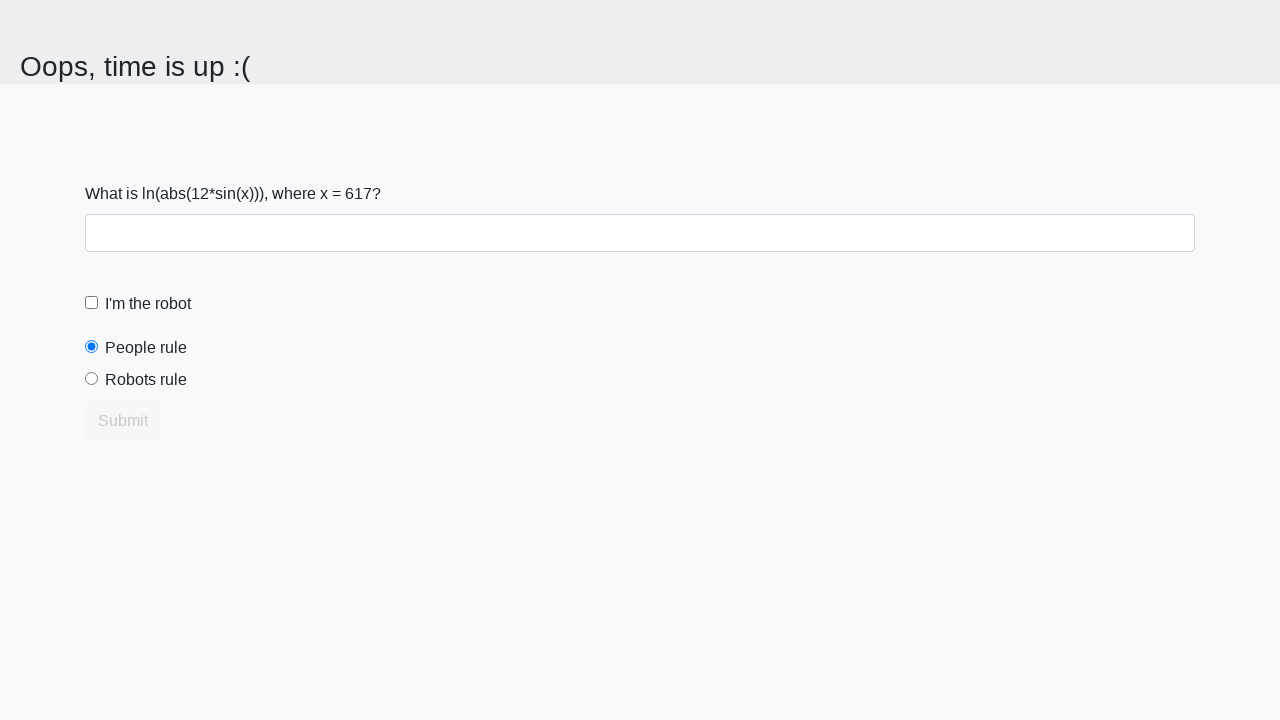

Retrieved 'disabled' attribute from Submit button after timeout
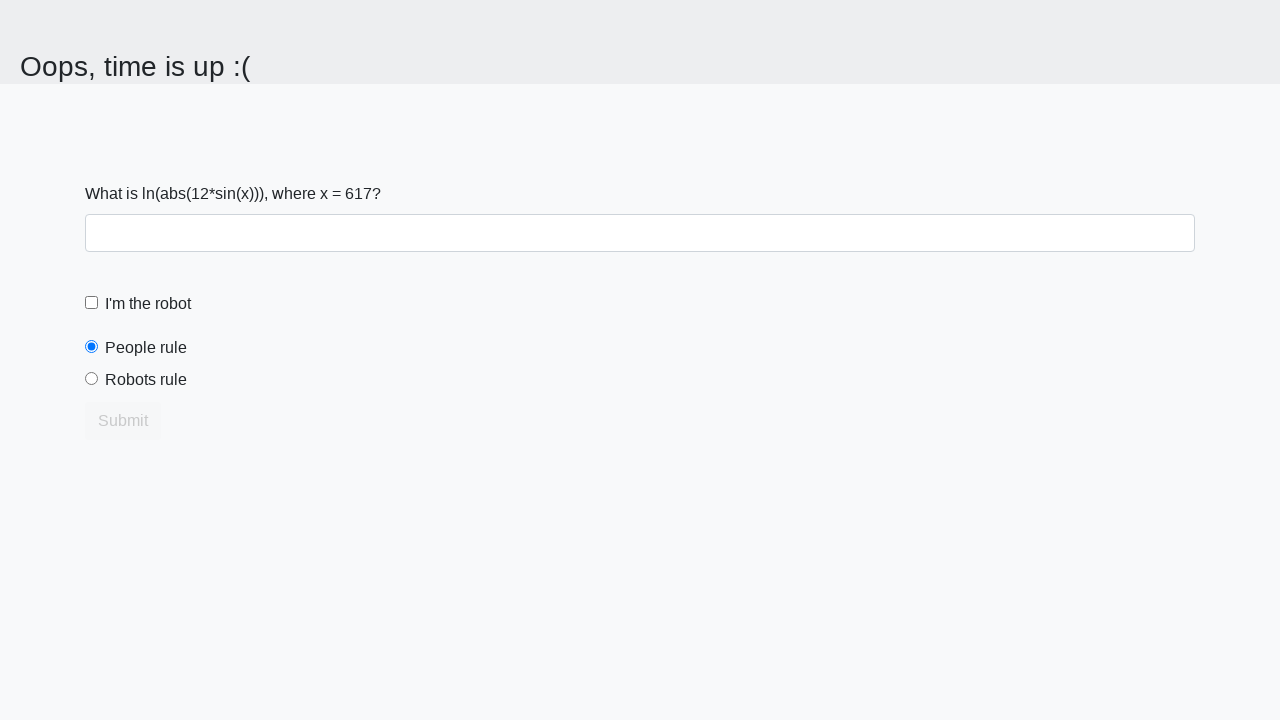

Verified Submit button became disabled after 10 seconds
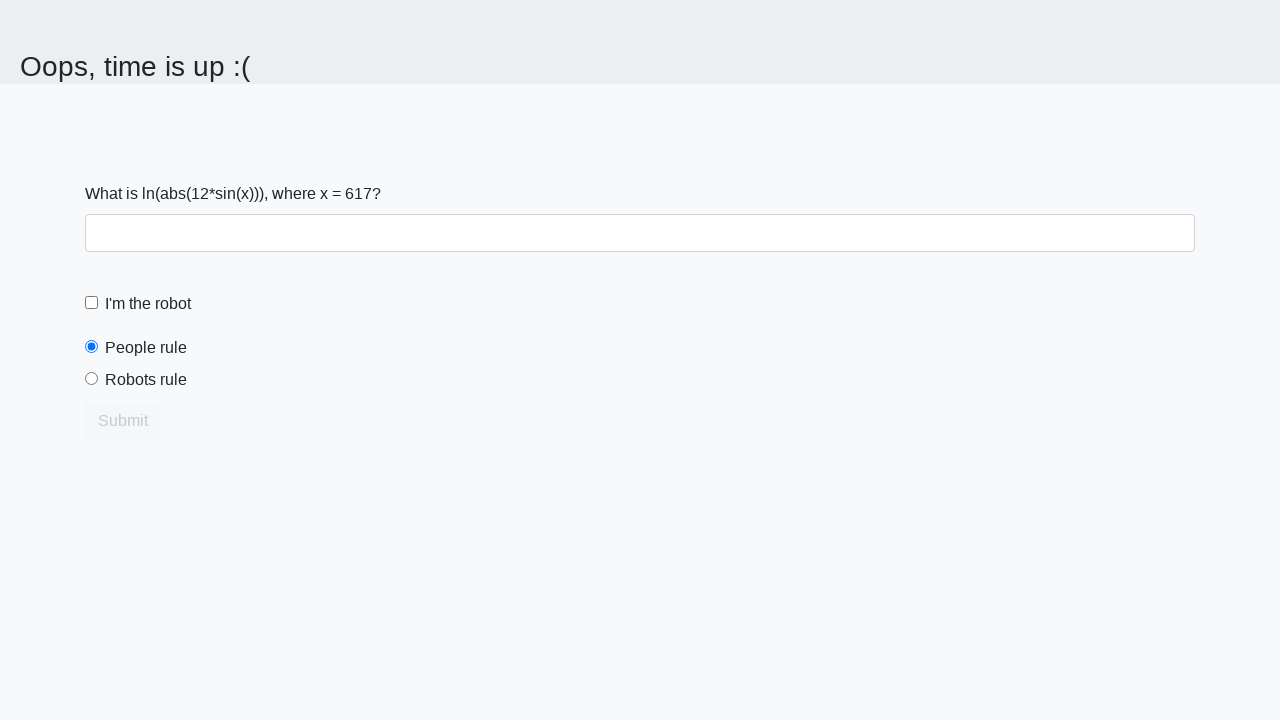

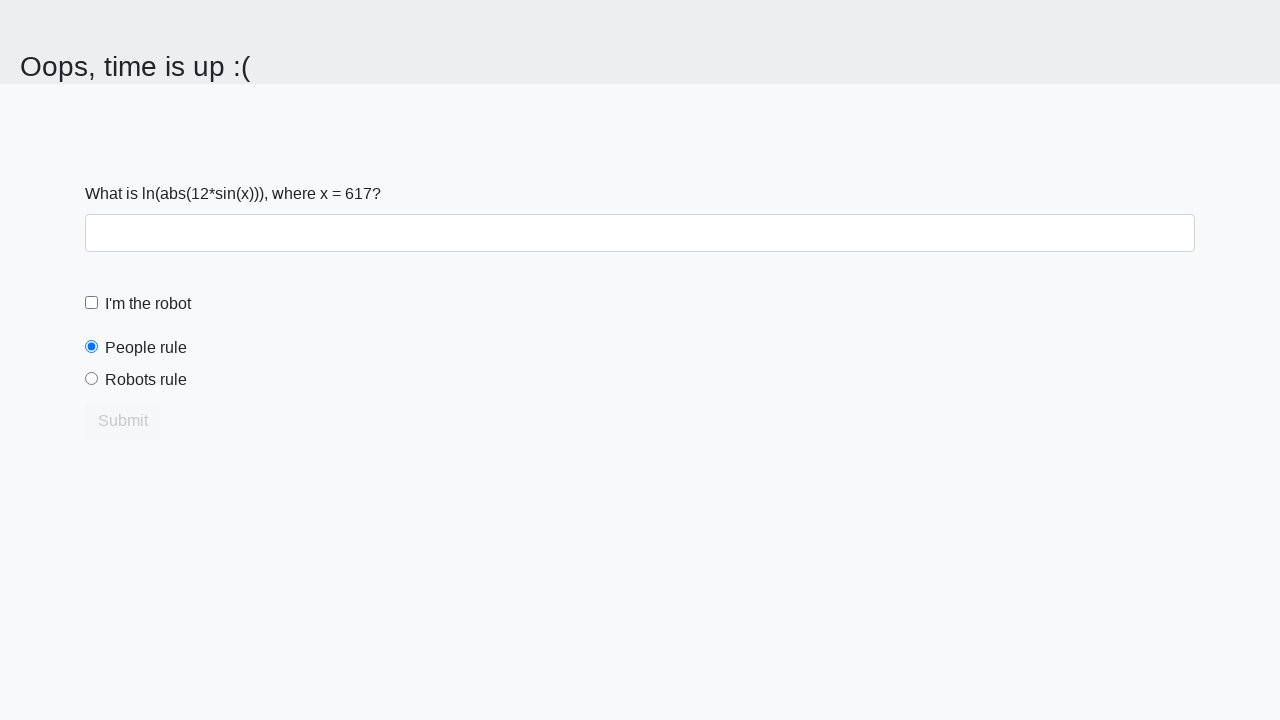